Tests form filling functionality by navigating to a demo site, clicking a button, filling in first and last name fields, and clicking a practice link

Starting URL: https://demo.automationtesting.in/

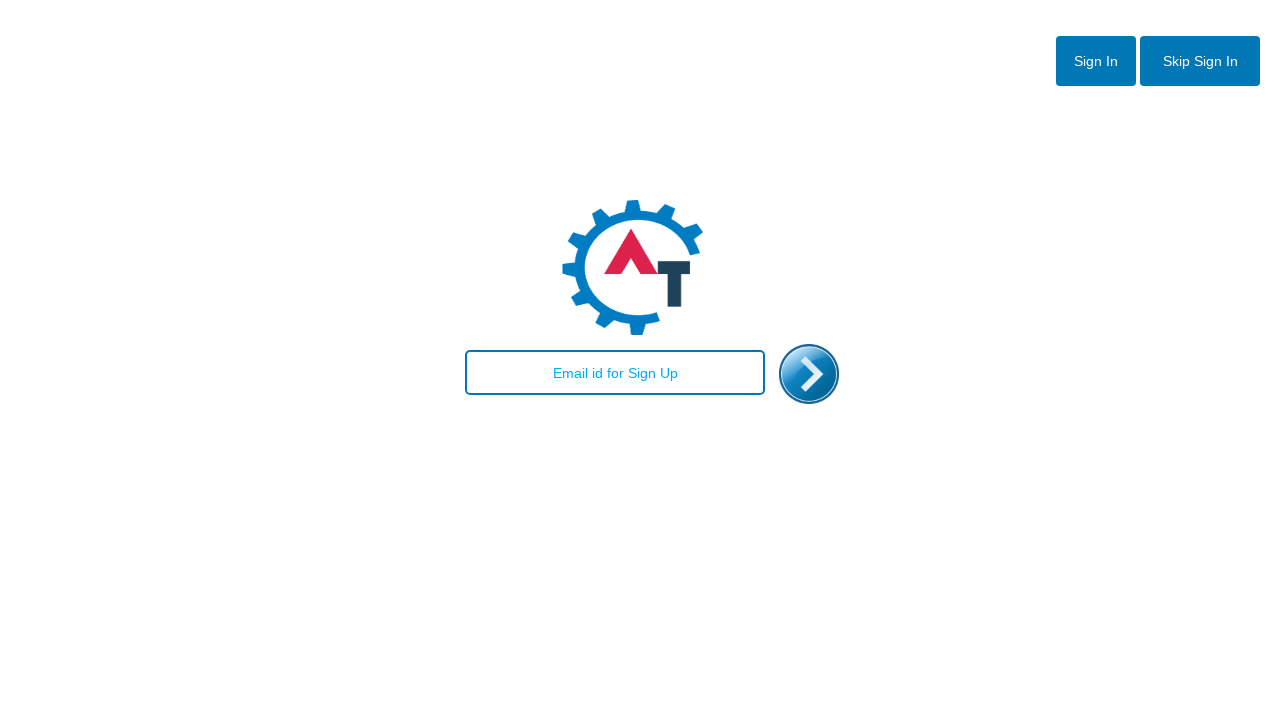

Navigated to demo automation testing site
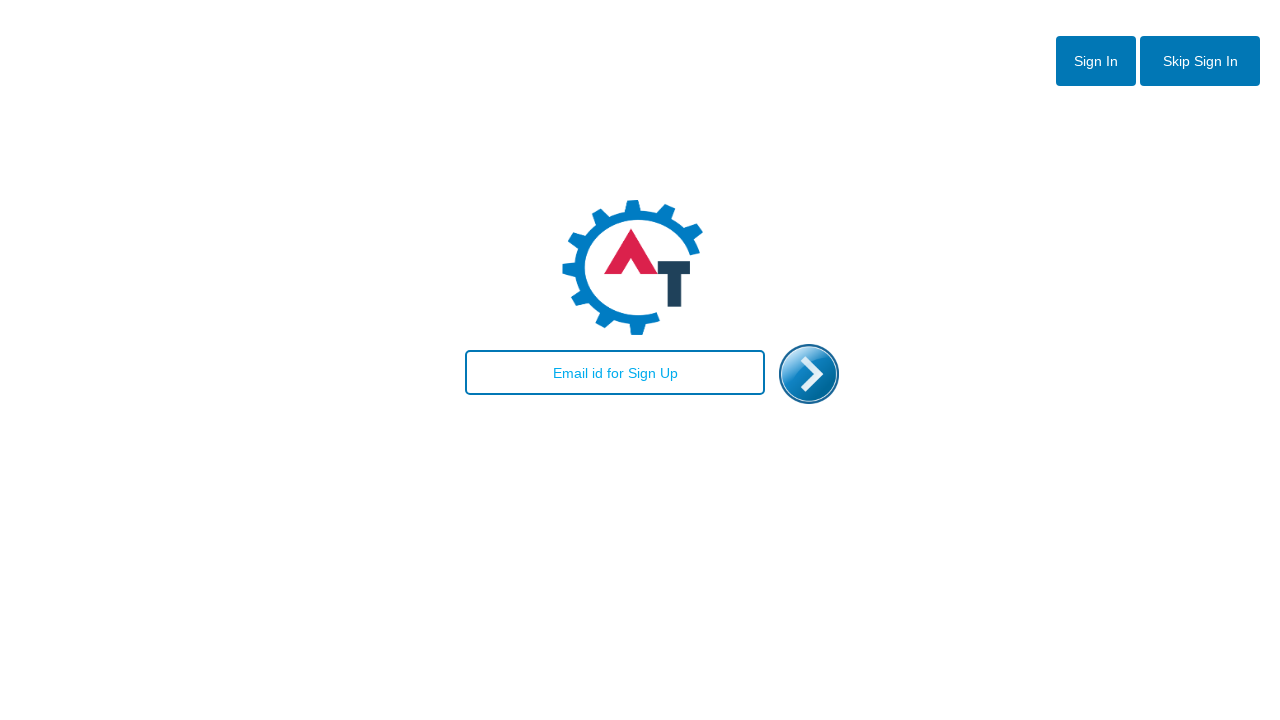

Clicked button with id 'btn2' at (1200, 61) on #btn2
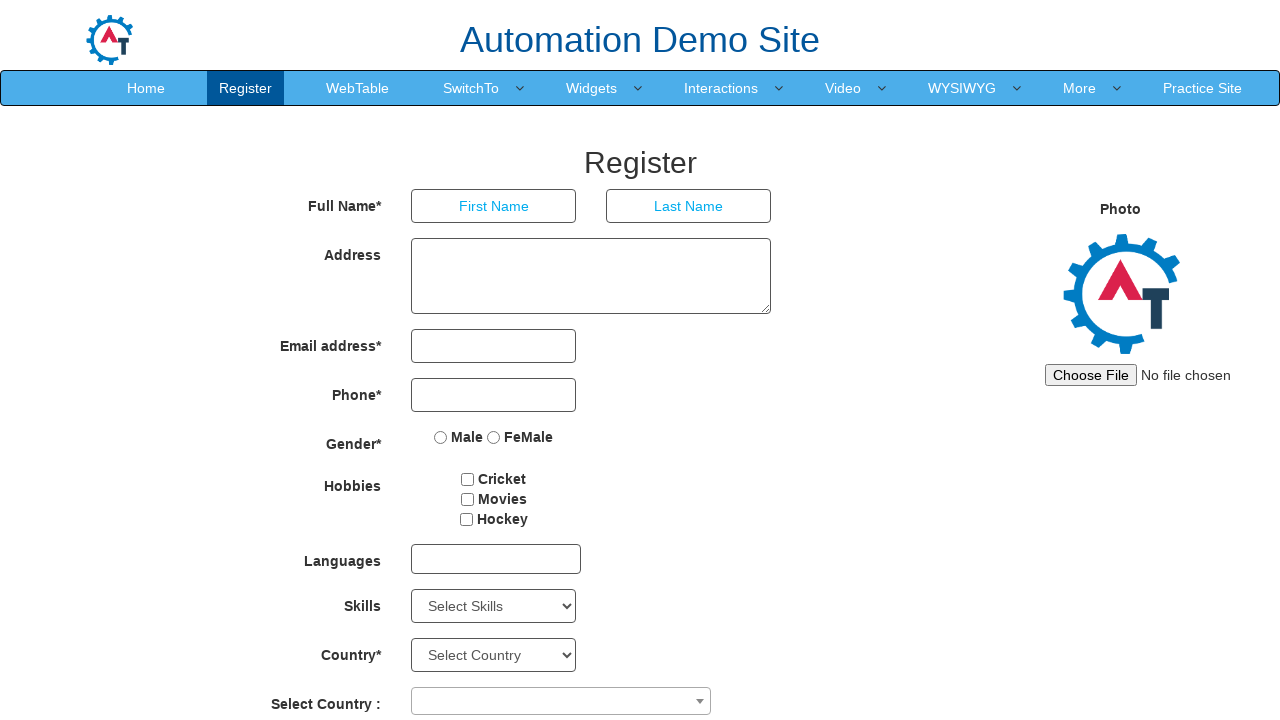

Filled first name field with 'Chiatali' on (//input[@type='text'])[1]
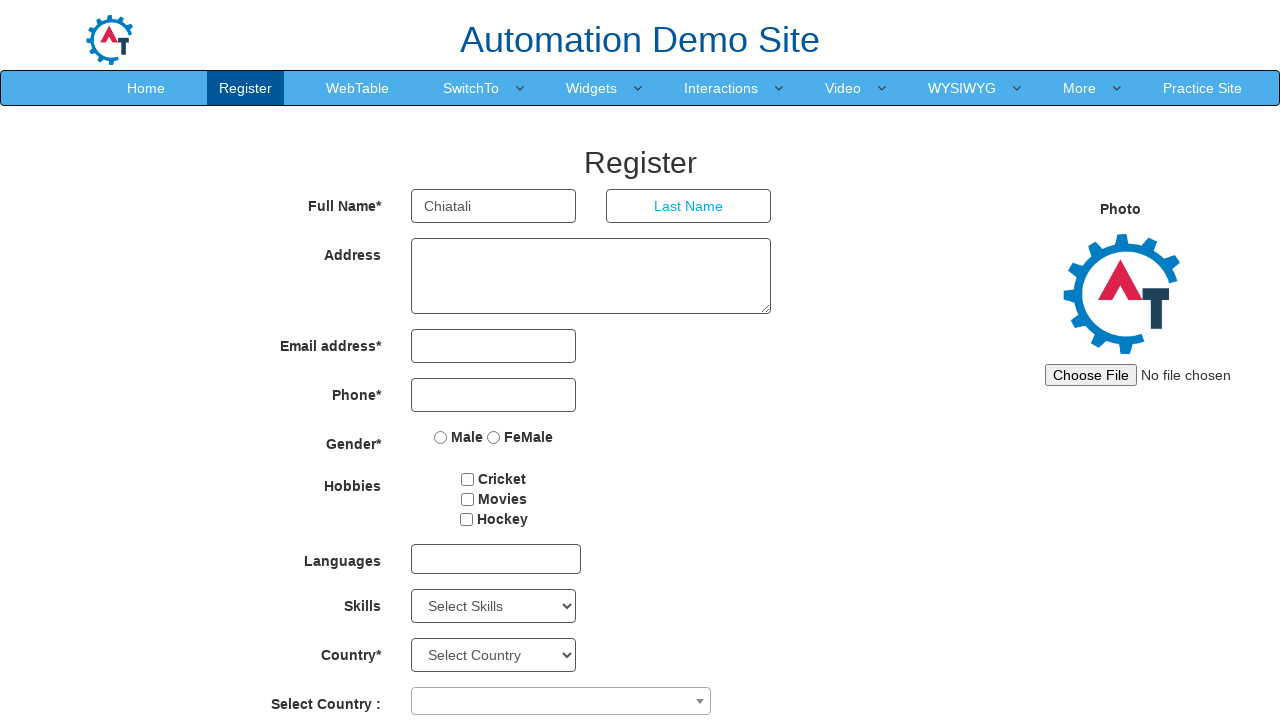

Filled last name field with 'Wagh' on (//input[@type='text'])[2]
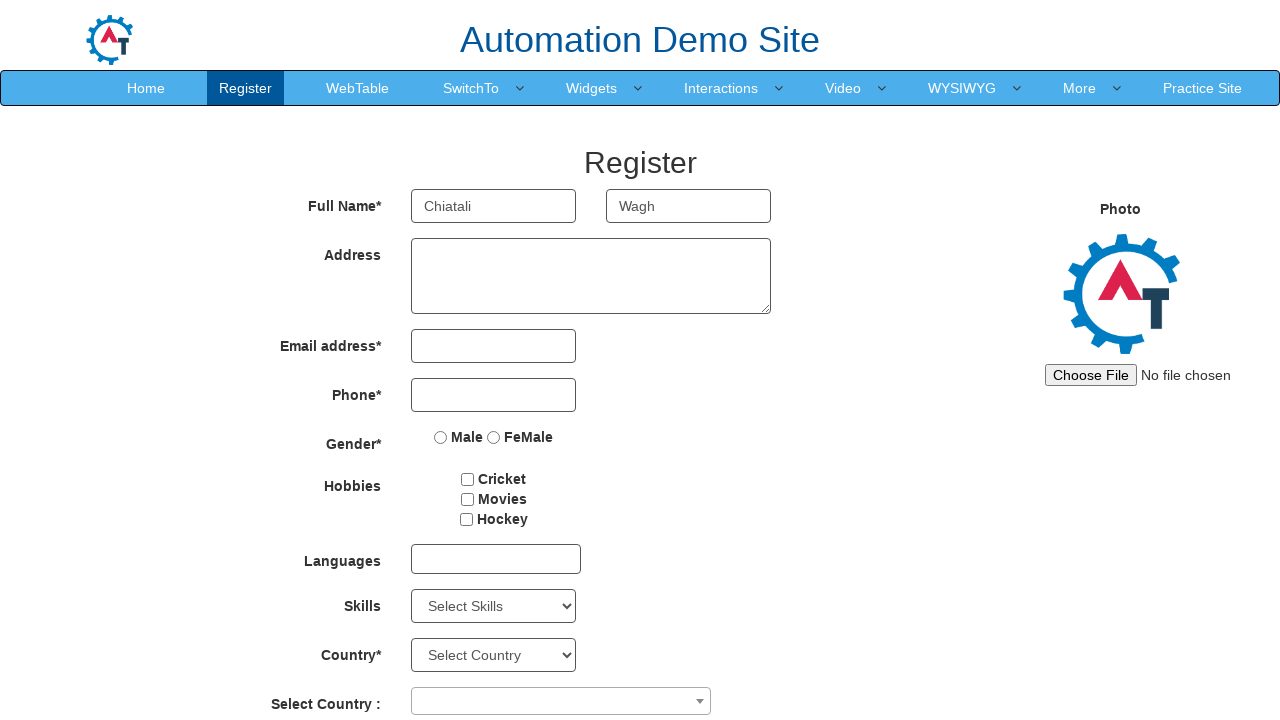

Clicked on Practice link at (1202, 88) on text=Practice
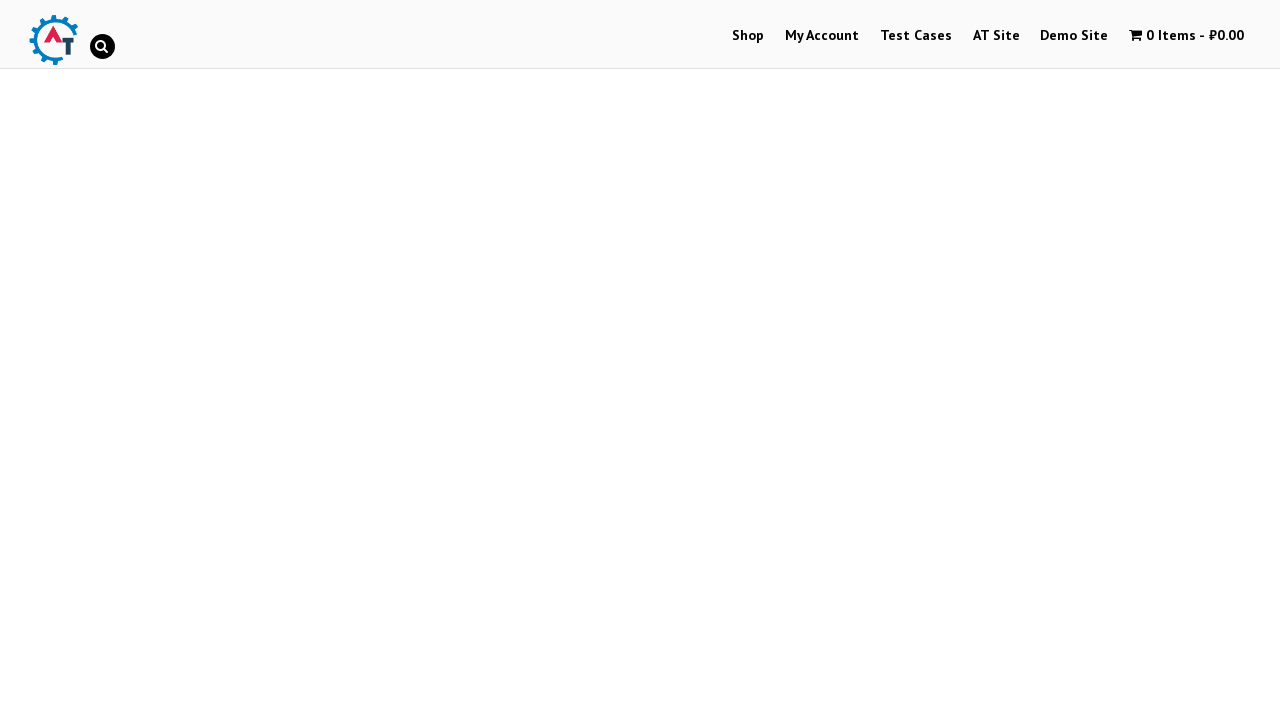

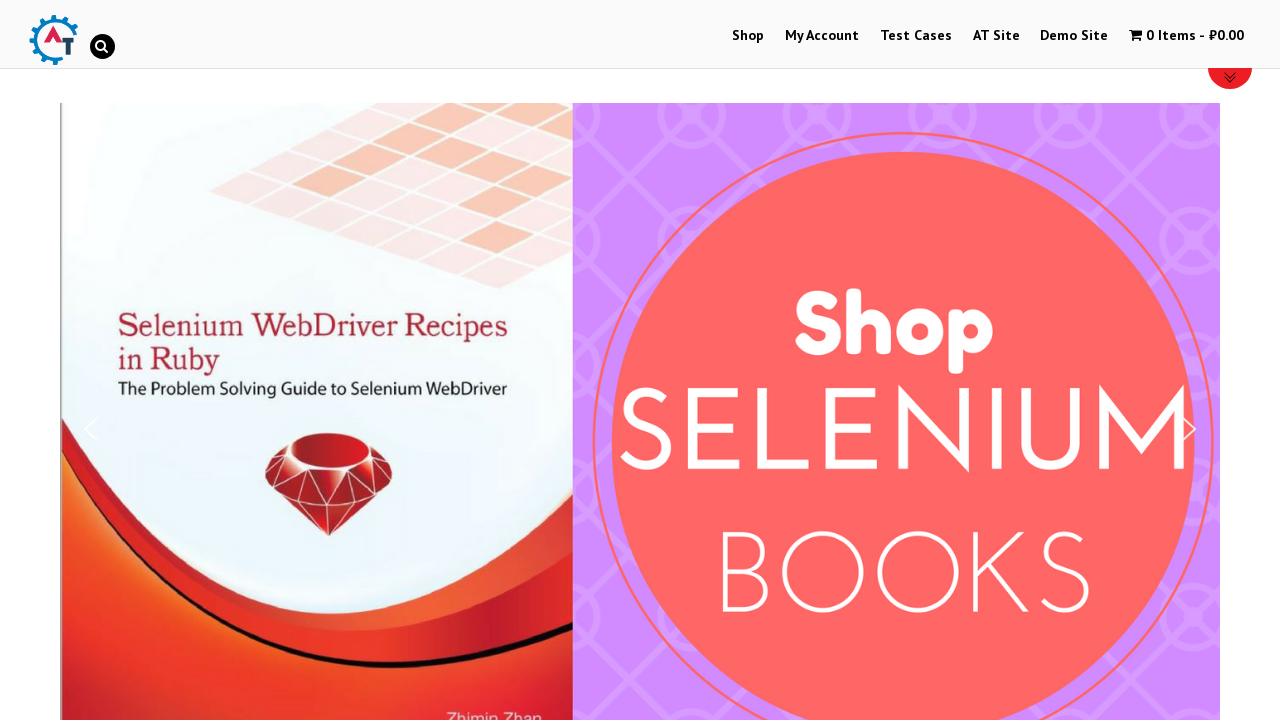